Tests mobile navigation to home page by clicking the CroCoder logo in the navigation bar

Starting URL: https://www.crocoder.dev

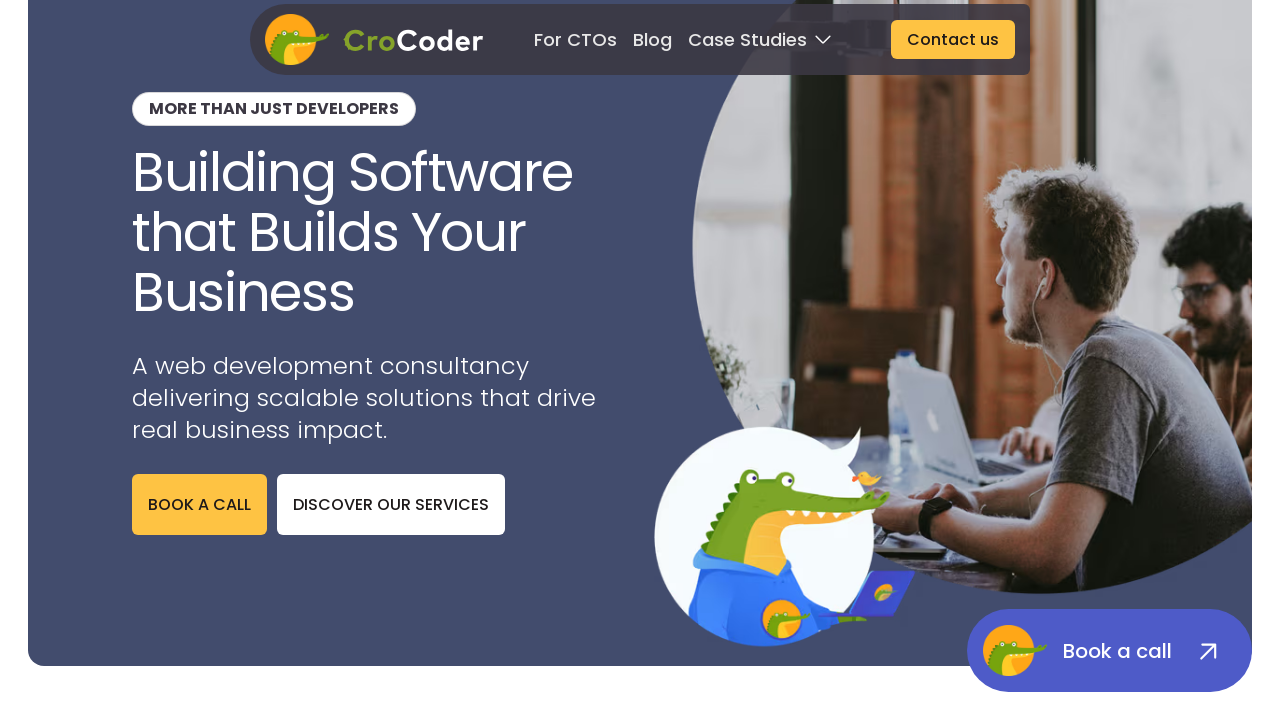

Navigation bar loaded and visible
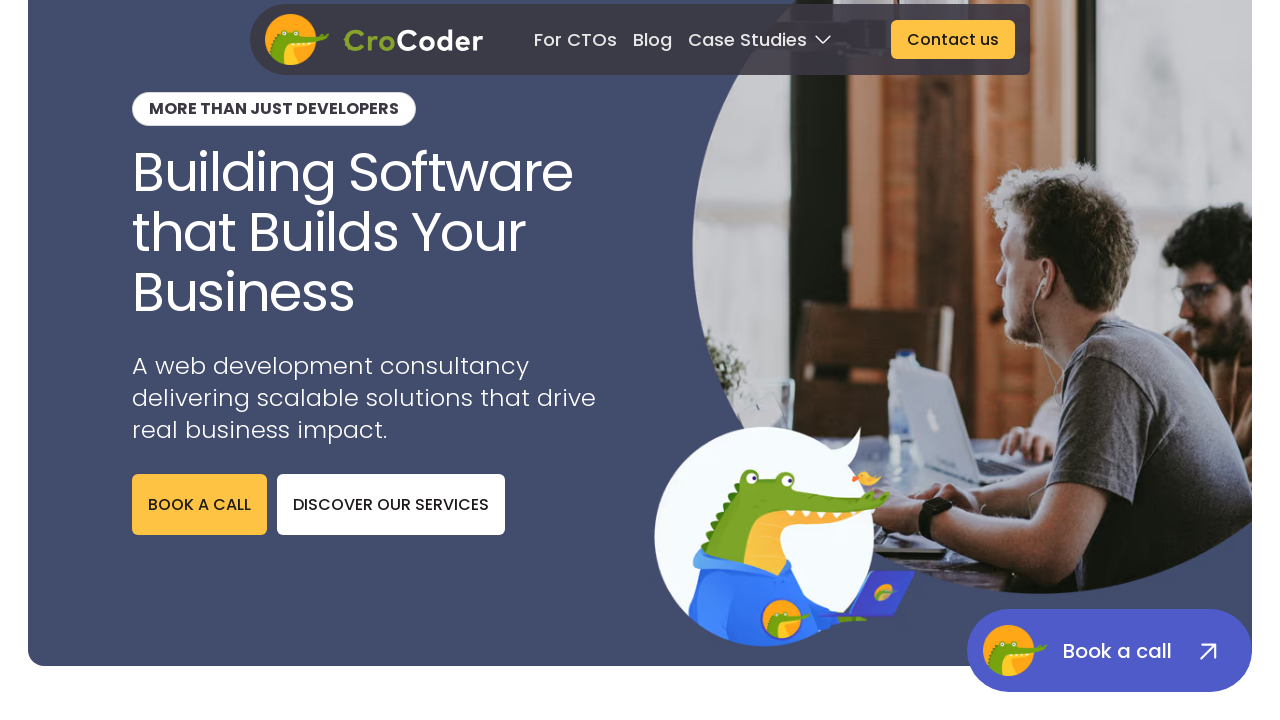

Clicked CroCoder logo in navigation bar to navigate to home page at (297, 40) on role=navigation >> internal:role=img[name="Crocoder Crocodile Logo"i]
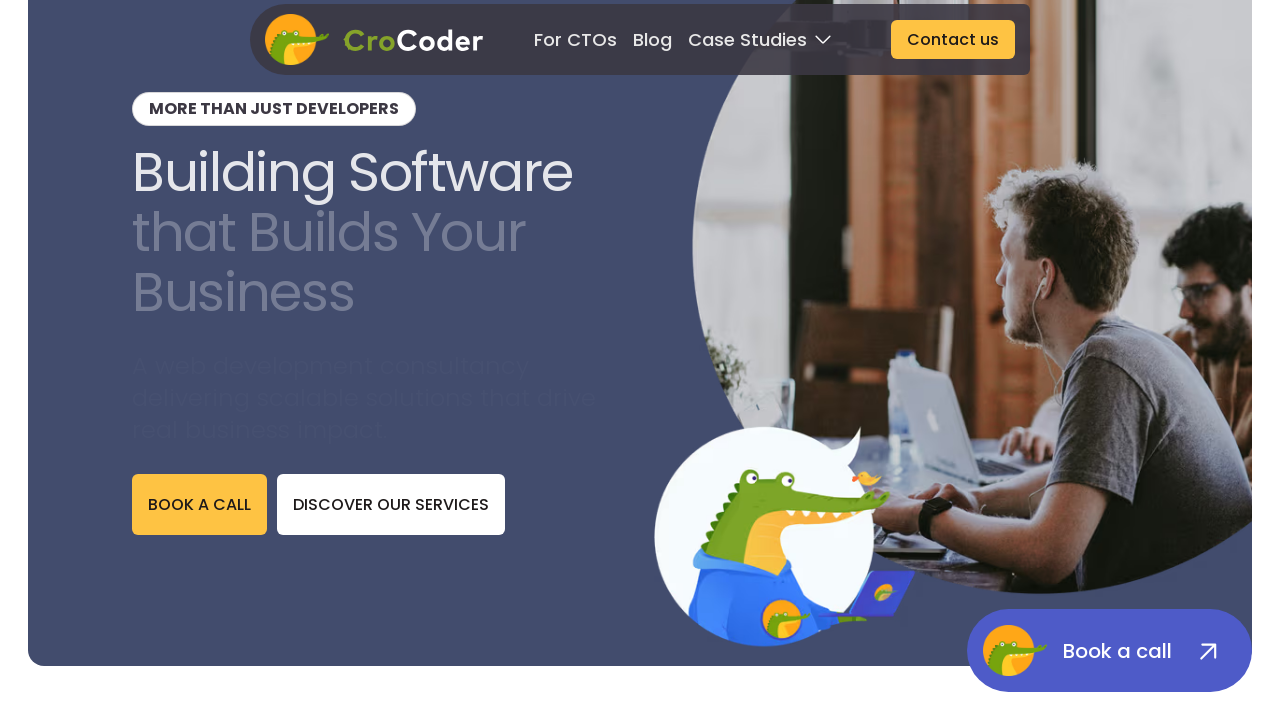

Home page loaded with heading 'More than just developers' visible
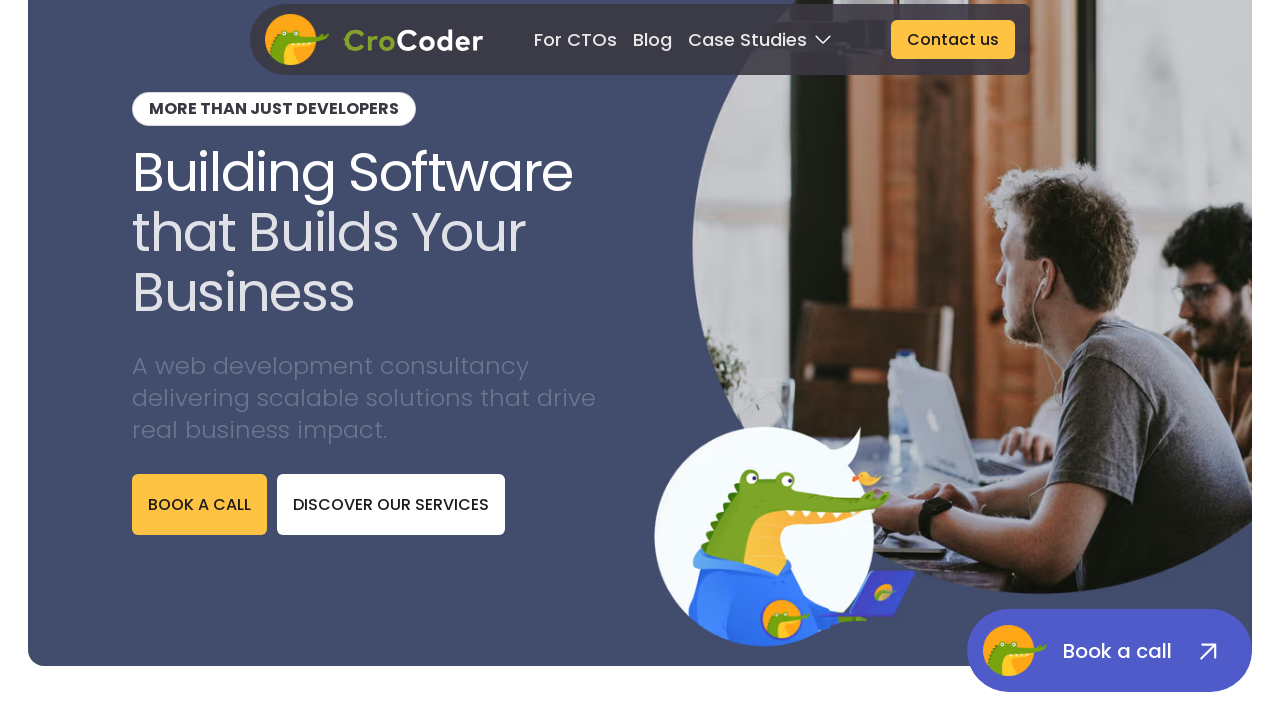

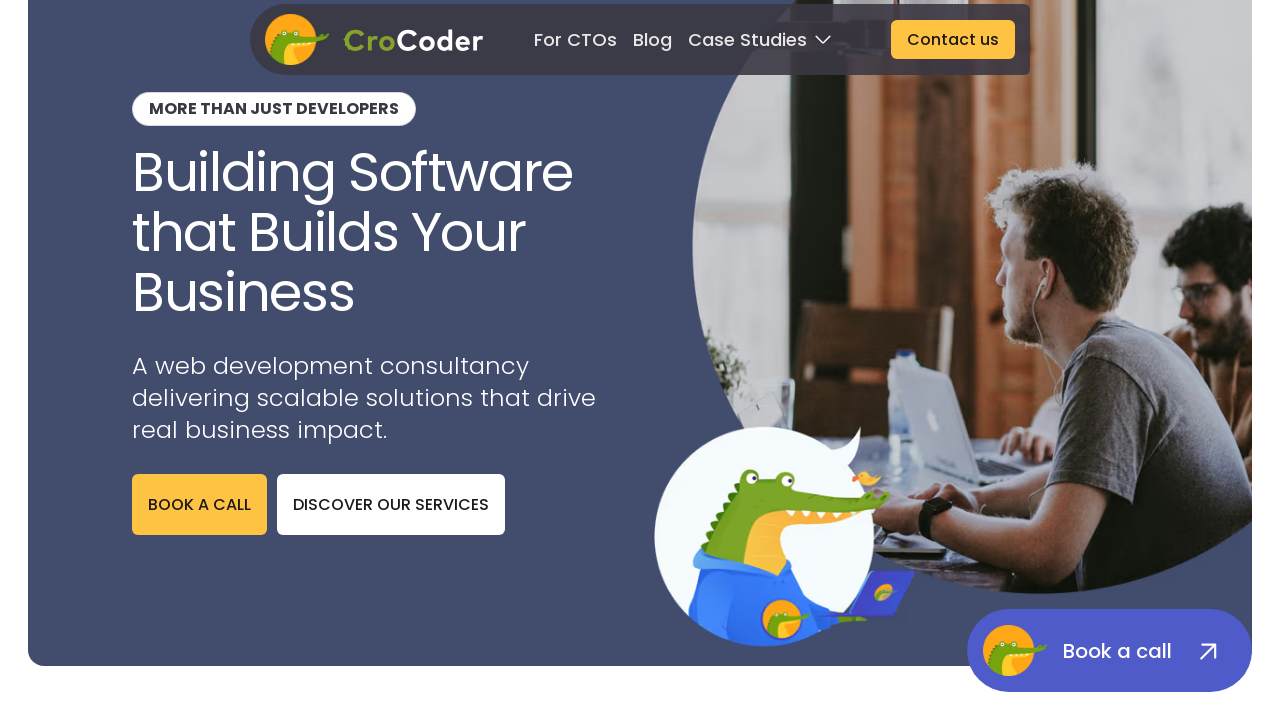